Tests browser window handling by clicking a link that opens a new window, switching to the new window to read content, closing it, and switching back to the original window to verify content there as well.

Starting URL: https://the-internet.herokuapp.com/windows

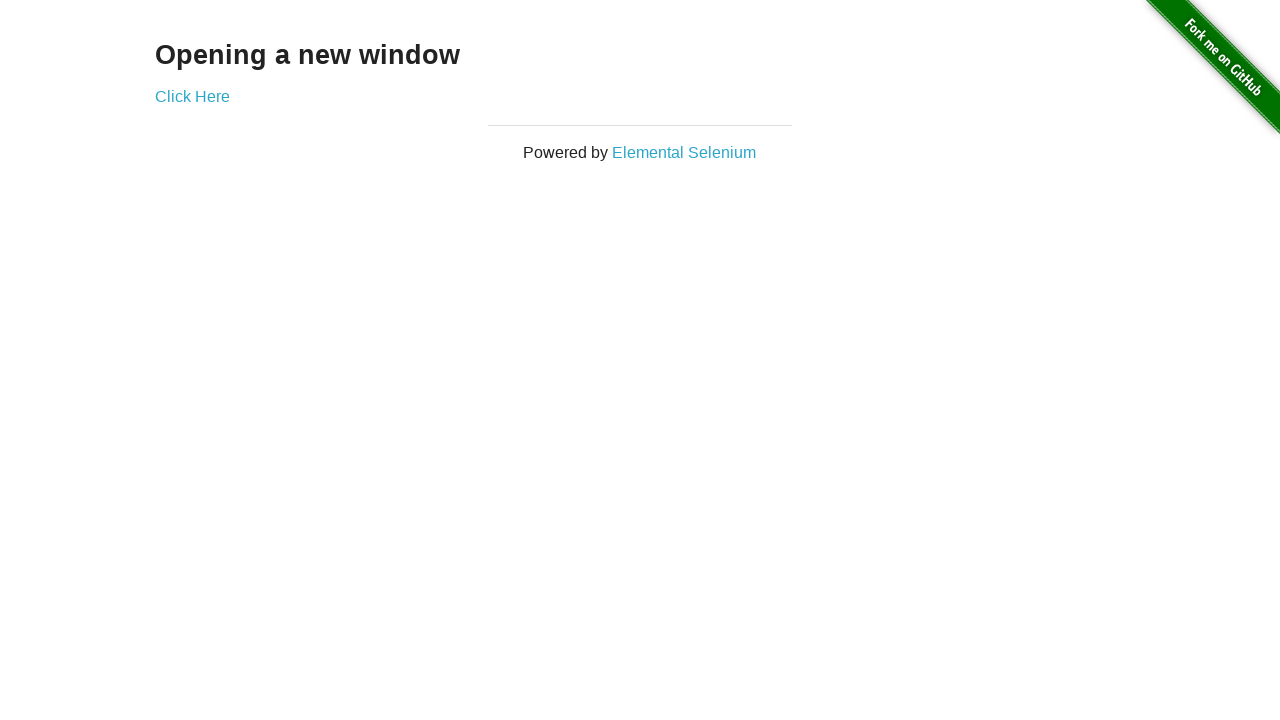

Clicked 'Click Here' link to open new window at (192, 96) on text=Click Here
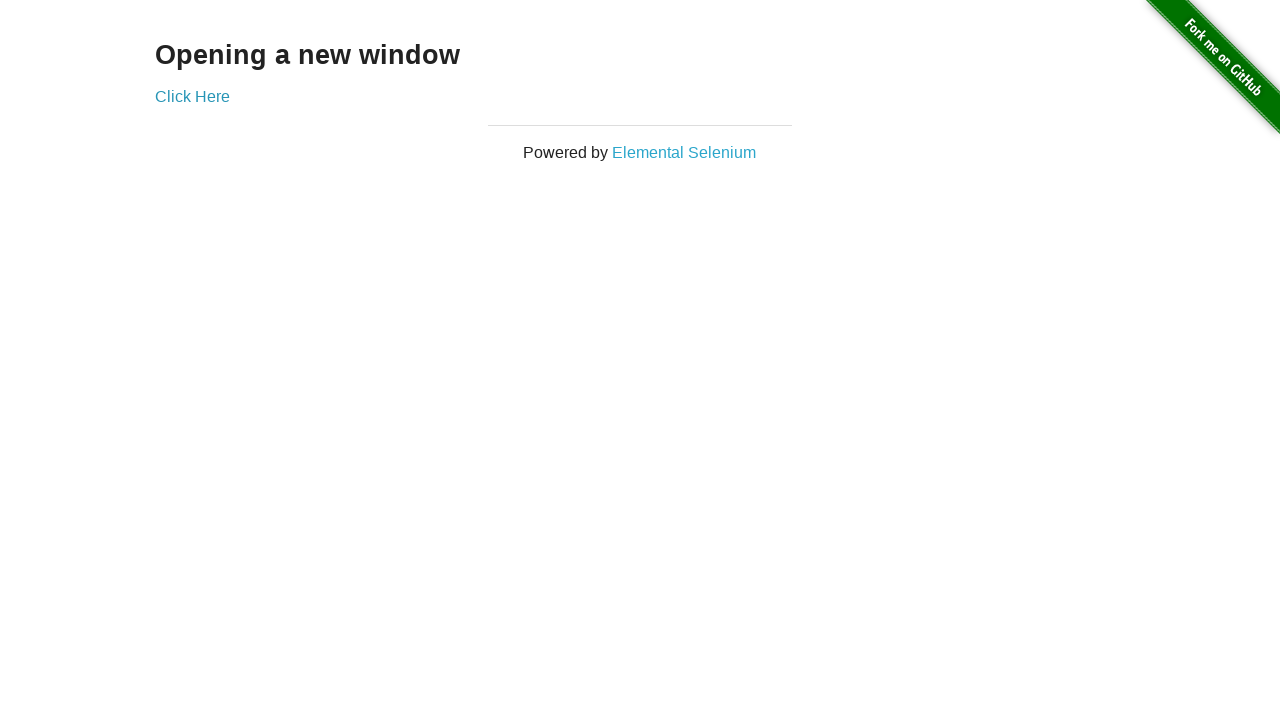

Captured new window/page object
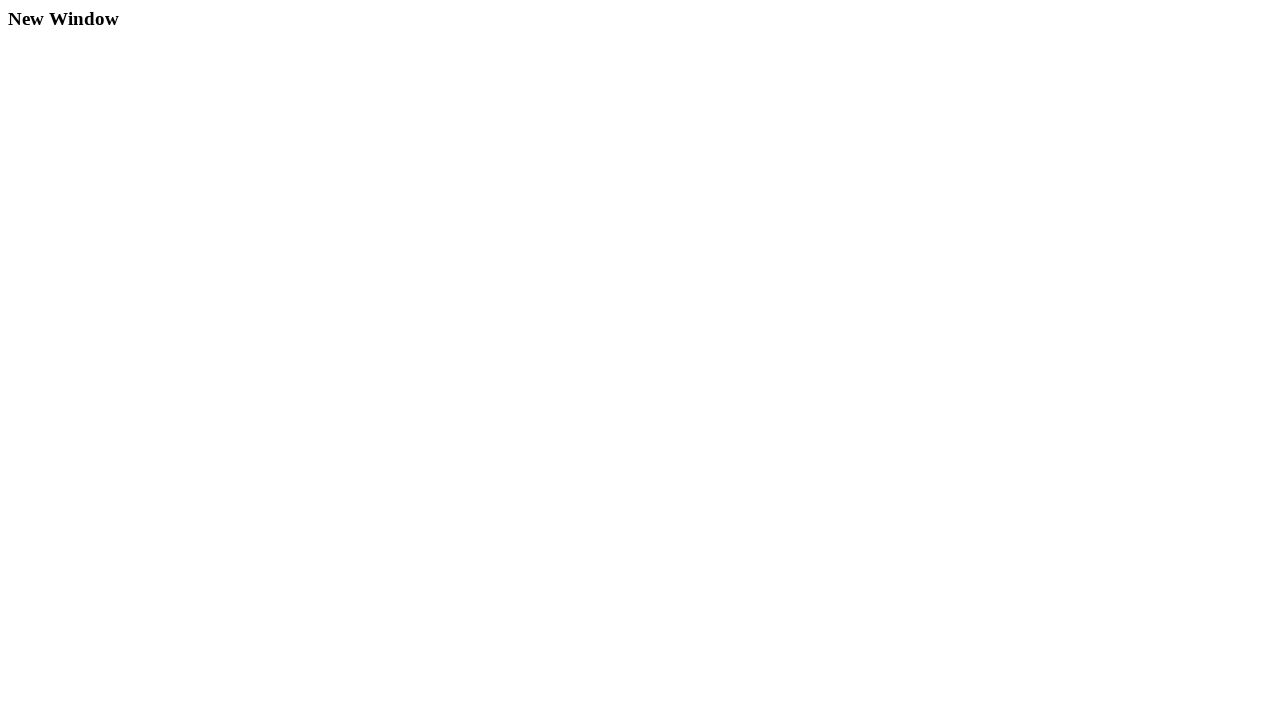

New window loaded and heading element found
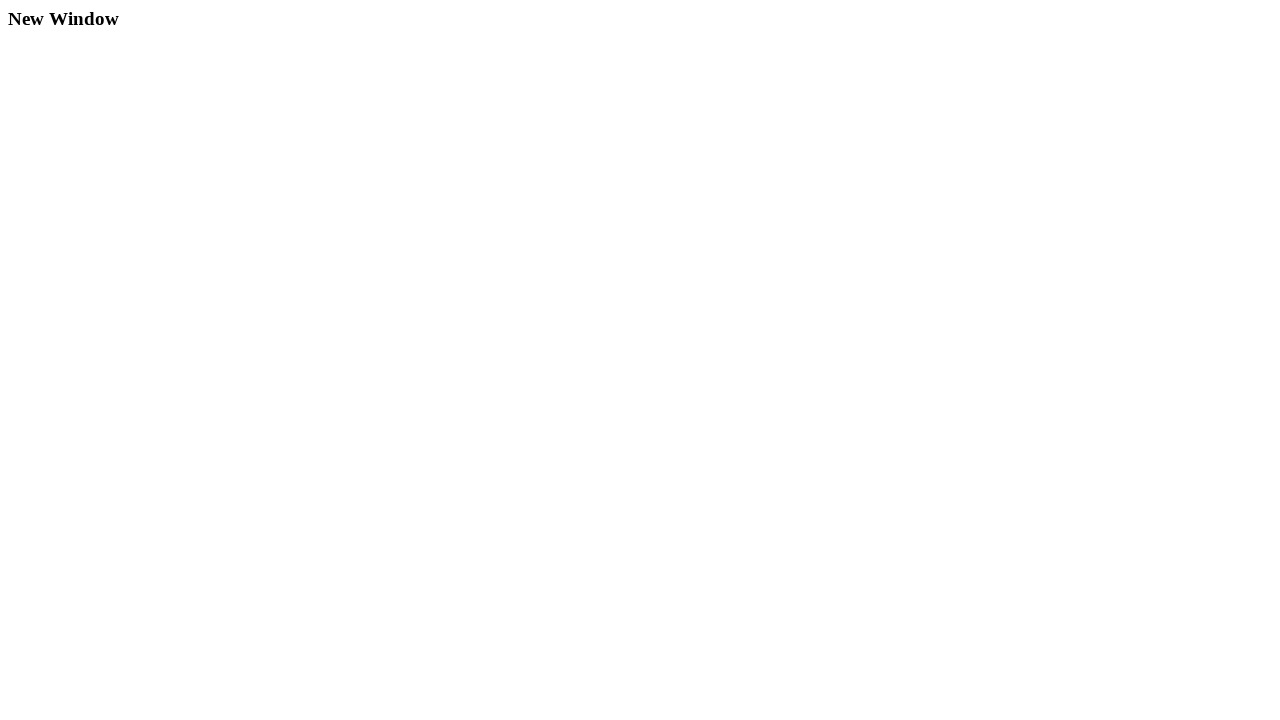

Read heading text from new window: 'New Window'
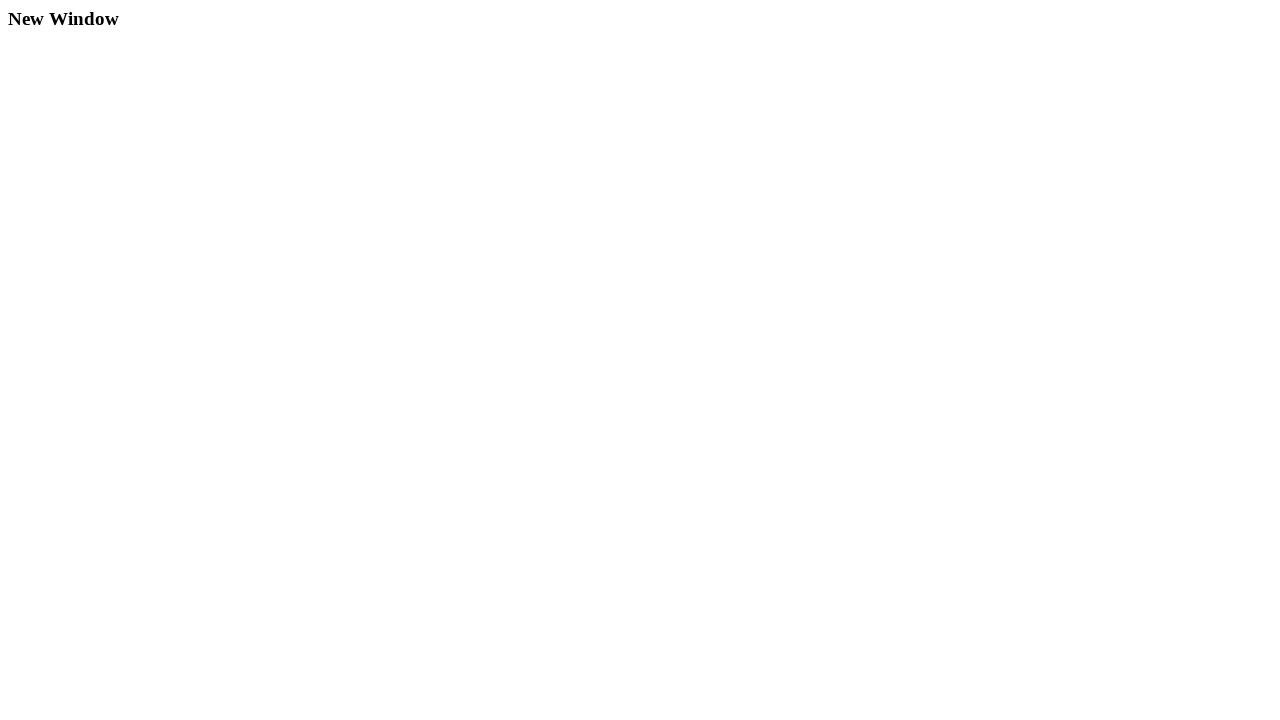

Closed new window
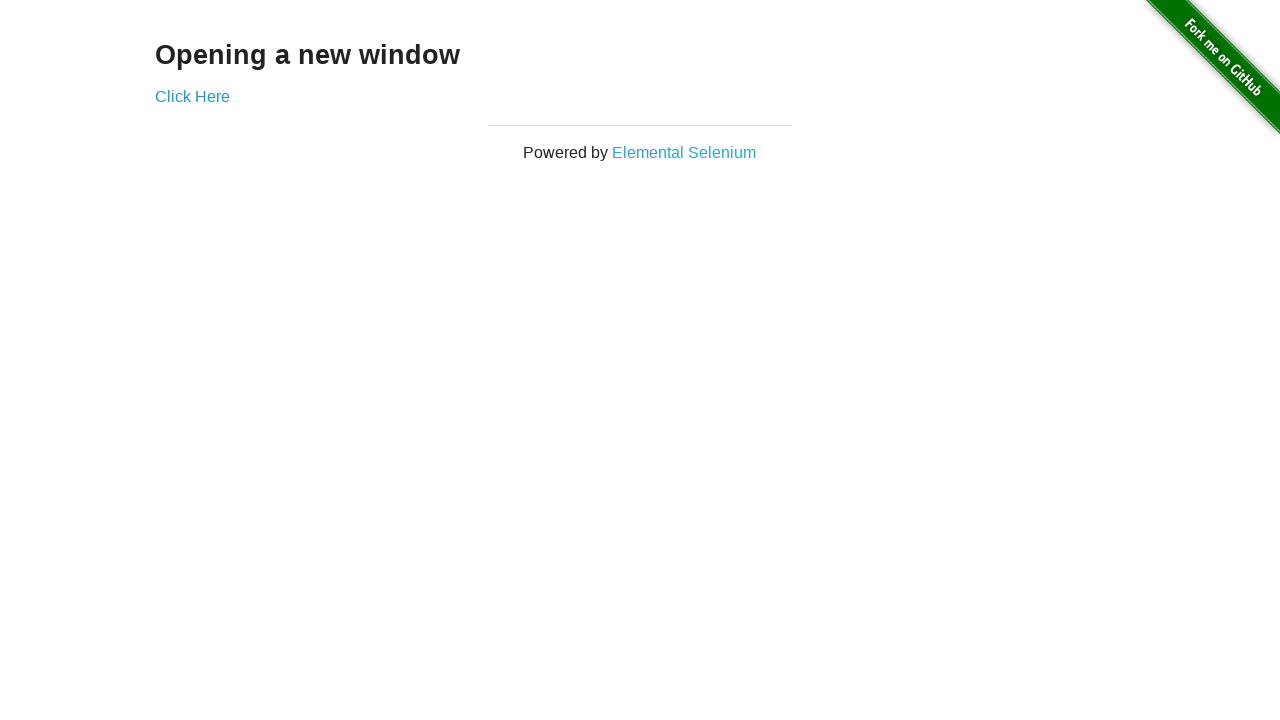

Switched back to original window and verified heading element present
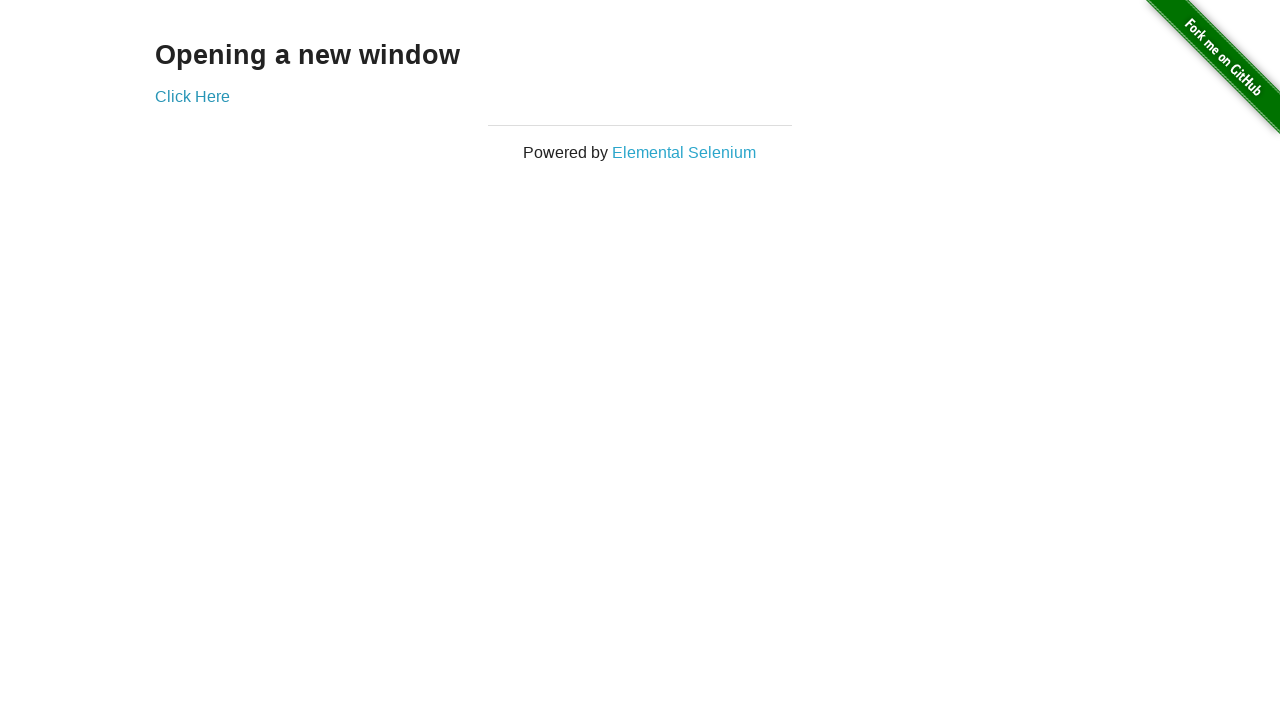

Read heading text from original window: 'Opening a new window'
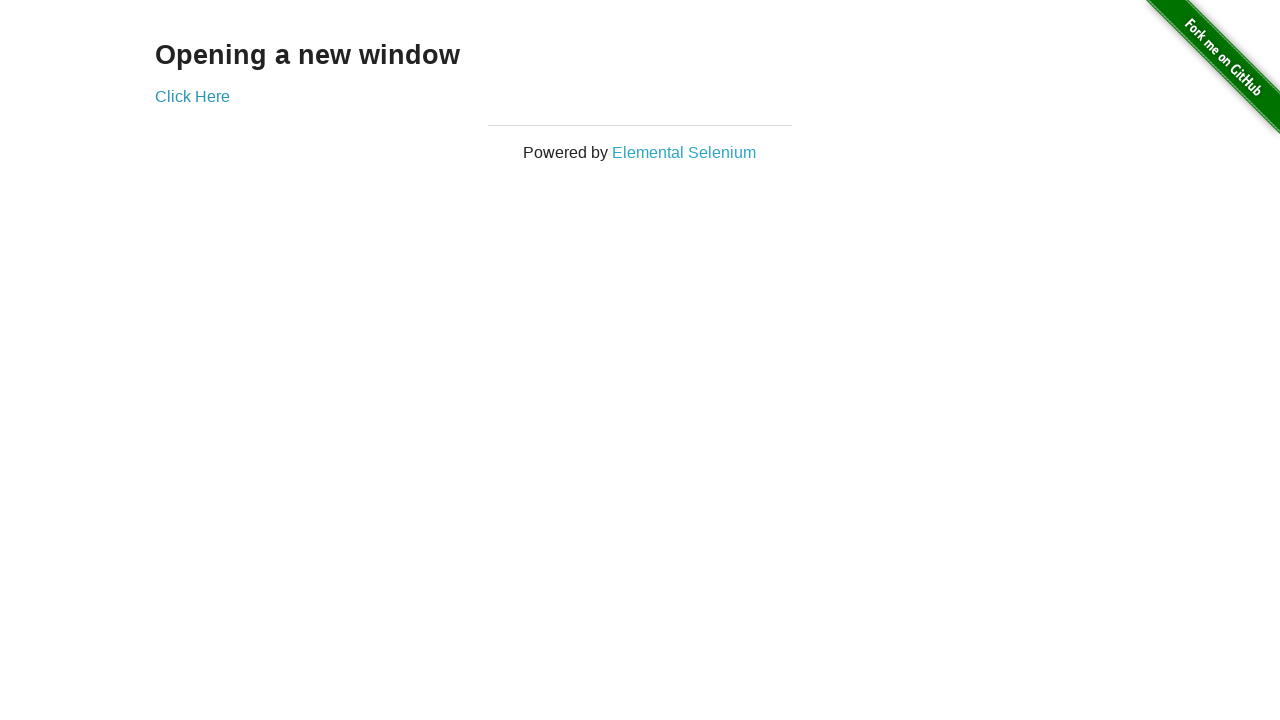

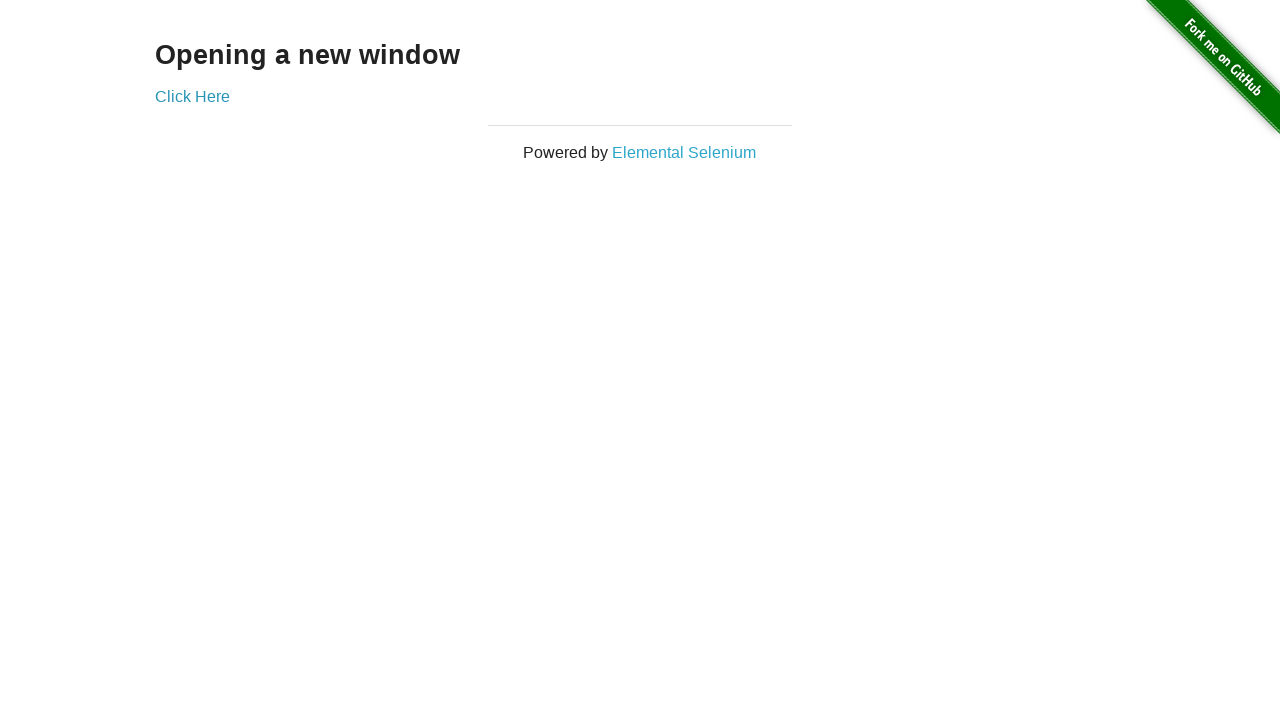